Navigates to the Applitools demo application and clicks the login button to access the app page. This is a demo site that doesn't require actual credentials.

Starting URL: https://demo.applitools.com/index_v2.html

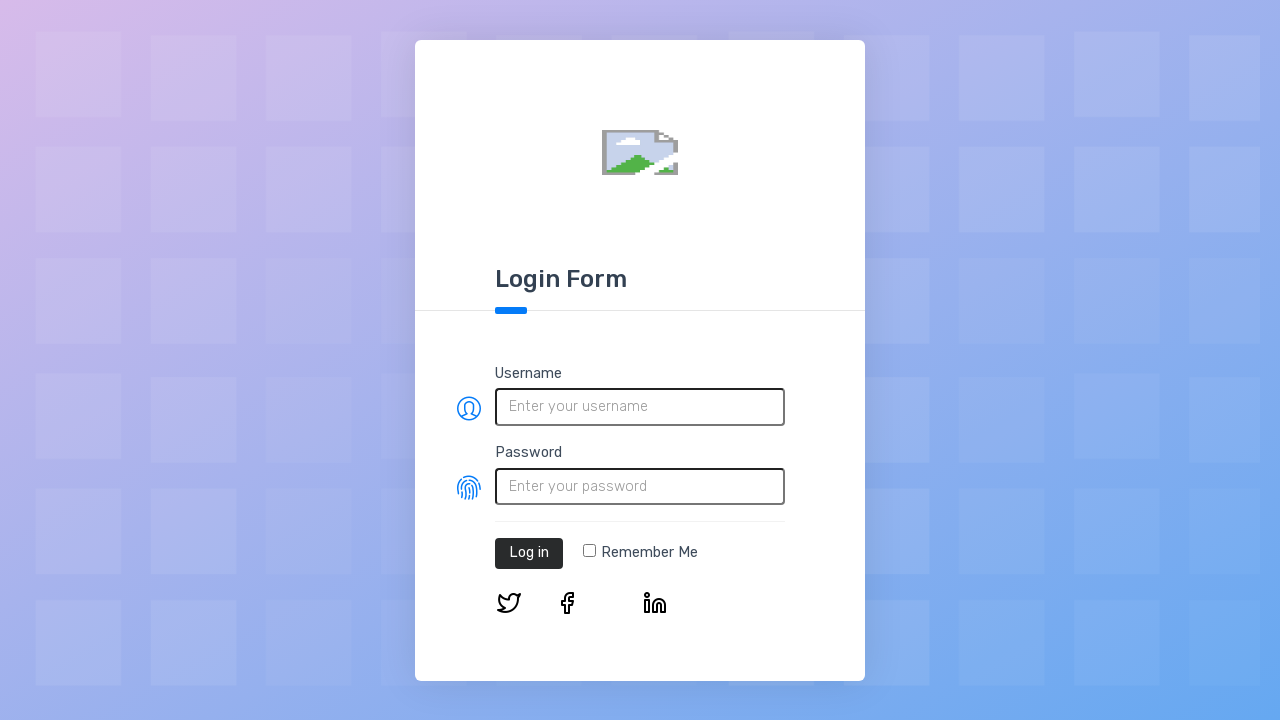

Navigated to Applitools demo application at https://demo.applitools.com/index_v2.html
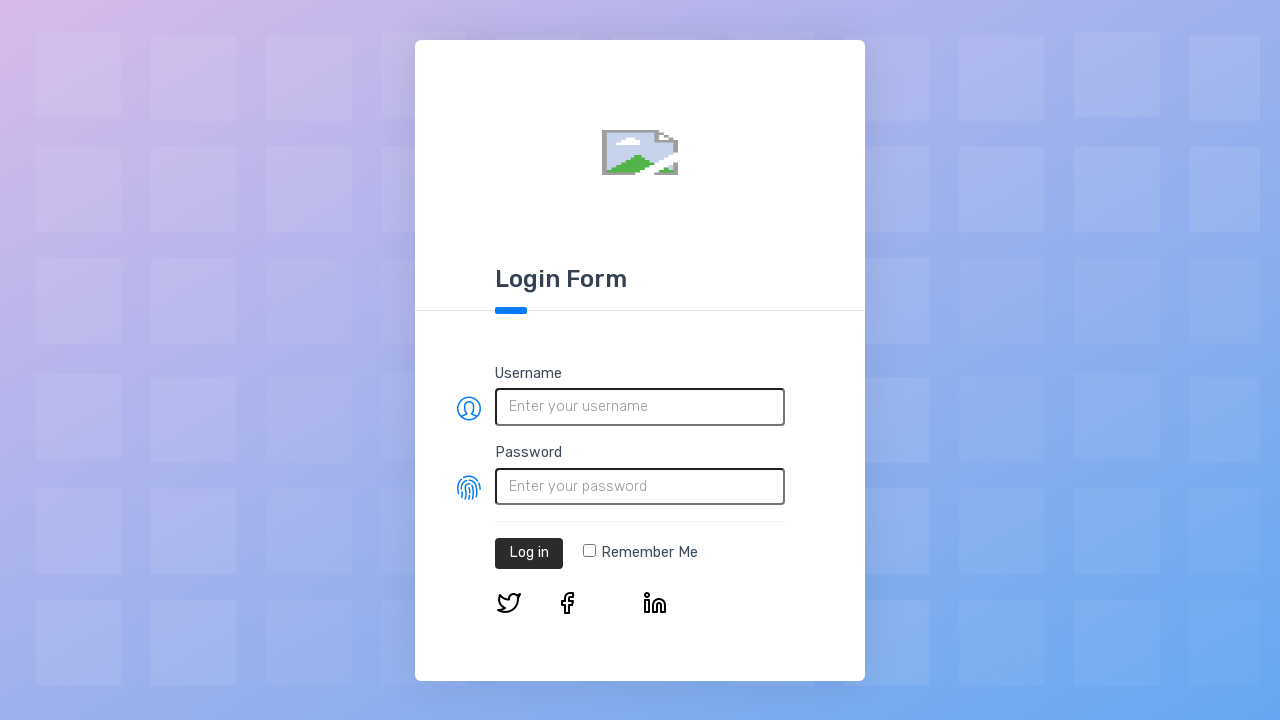

Login button loaded and visible on the page
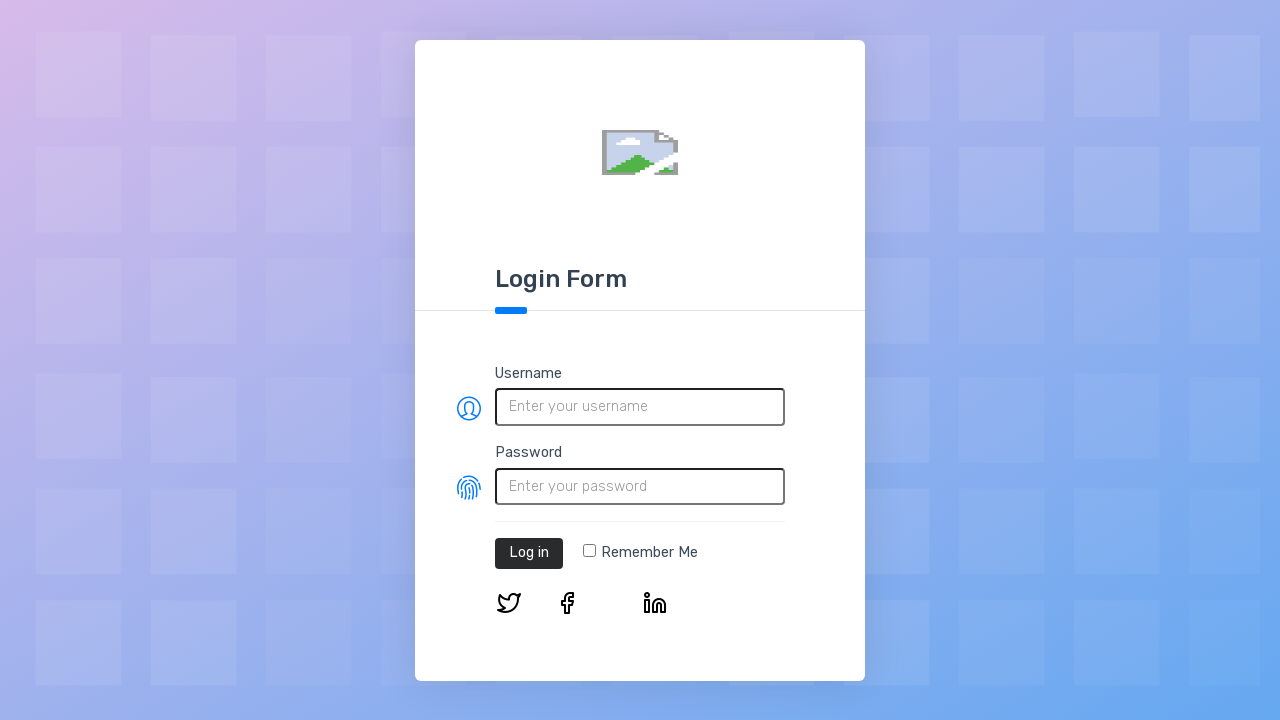

Clicked the login button to access the app at (529, 553) on #log-in
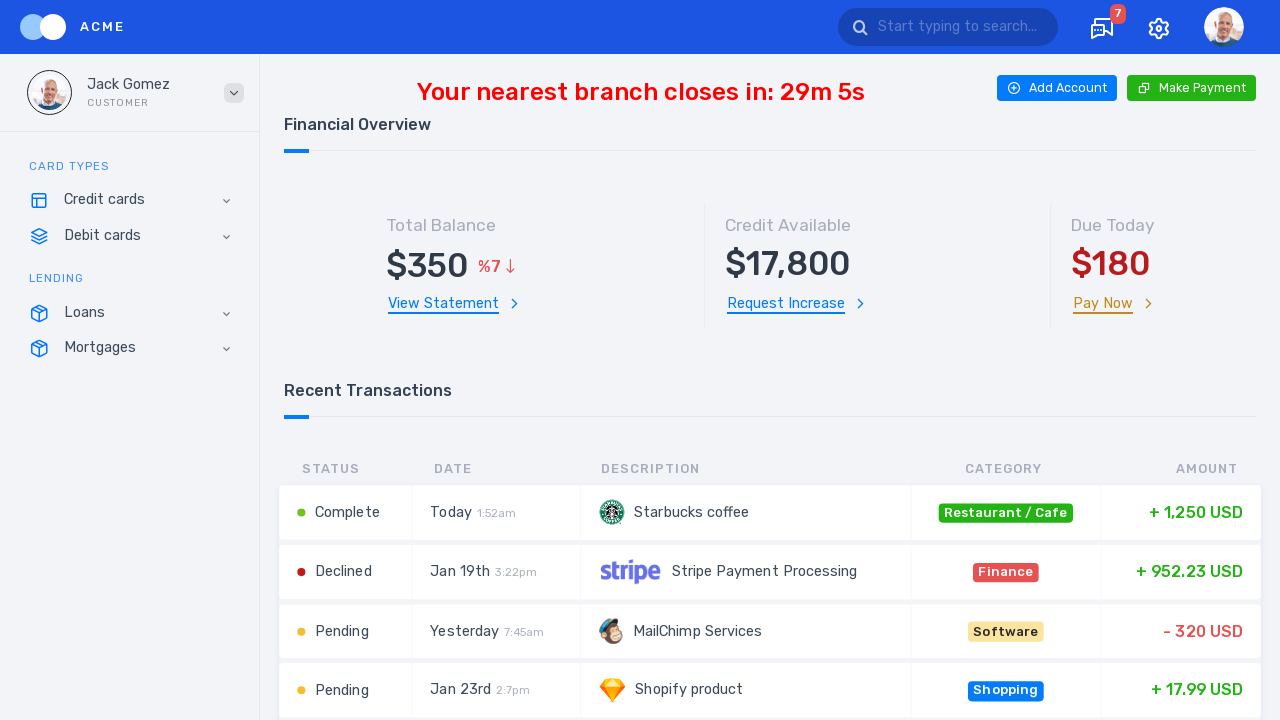

App page loaded successfully after login (network idle)
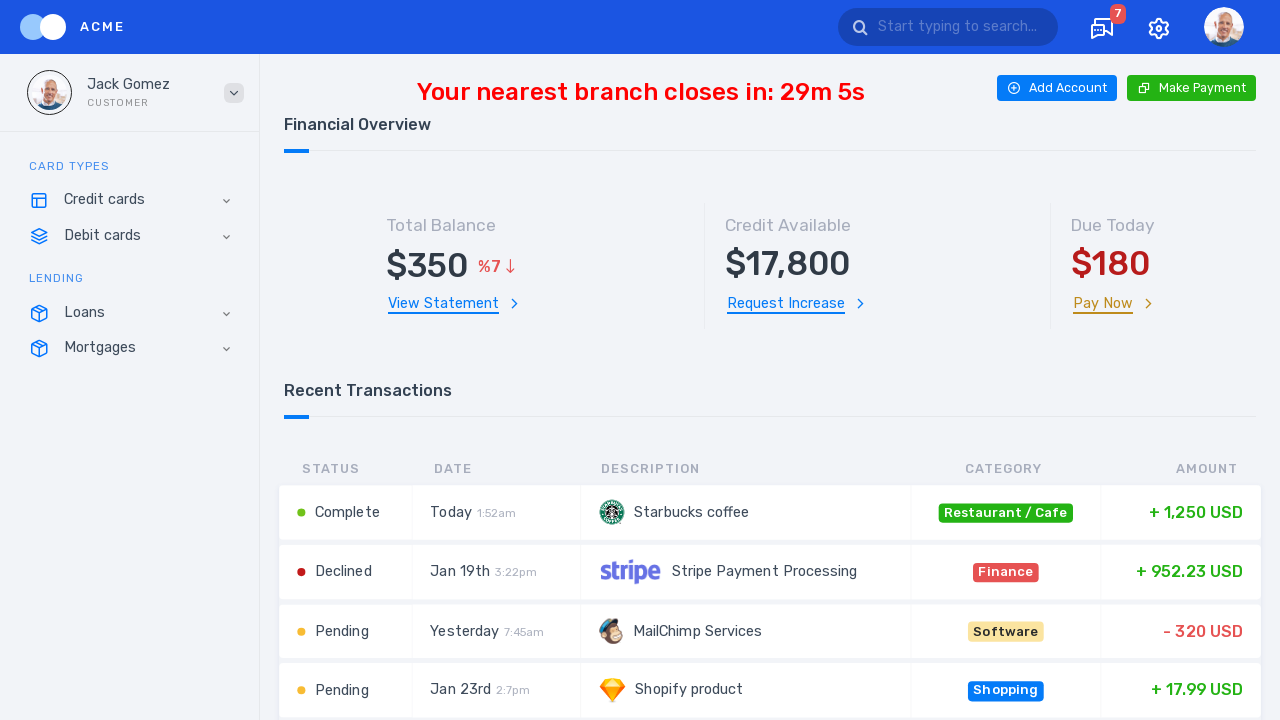

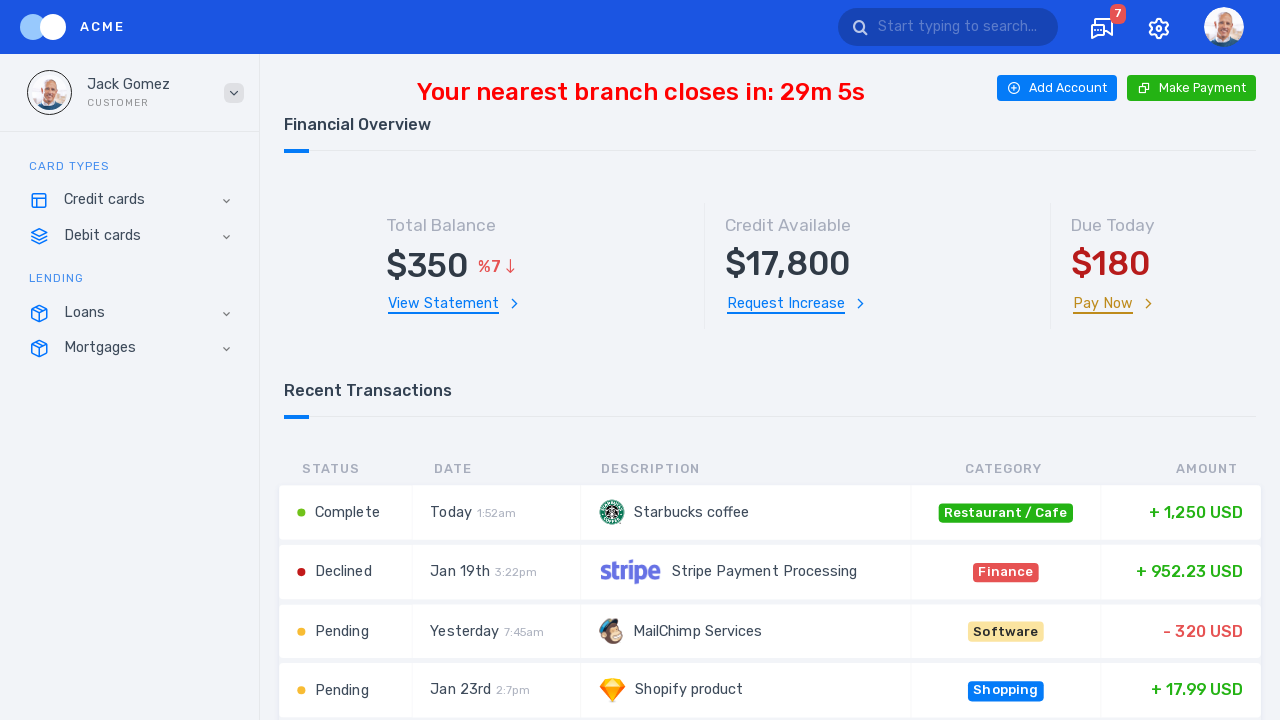